Tests adding and removing elements dynamically by clicking buttons and verifying element counts

Starting URL: https://the-internet.herokuapp.com/add_remove_elements/

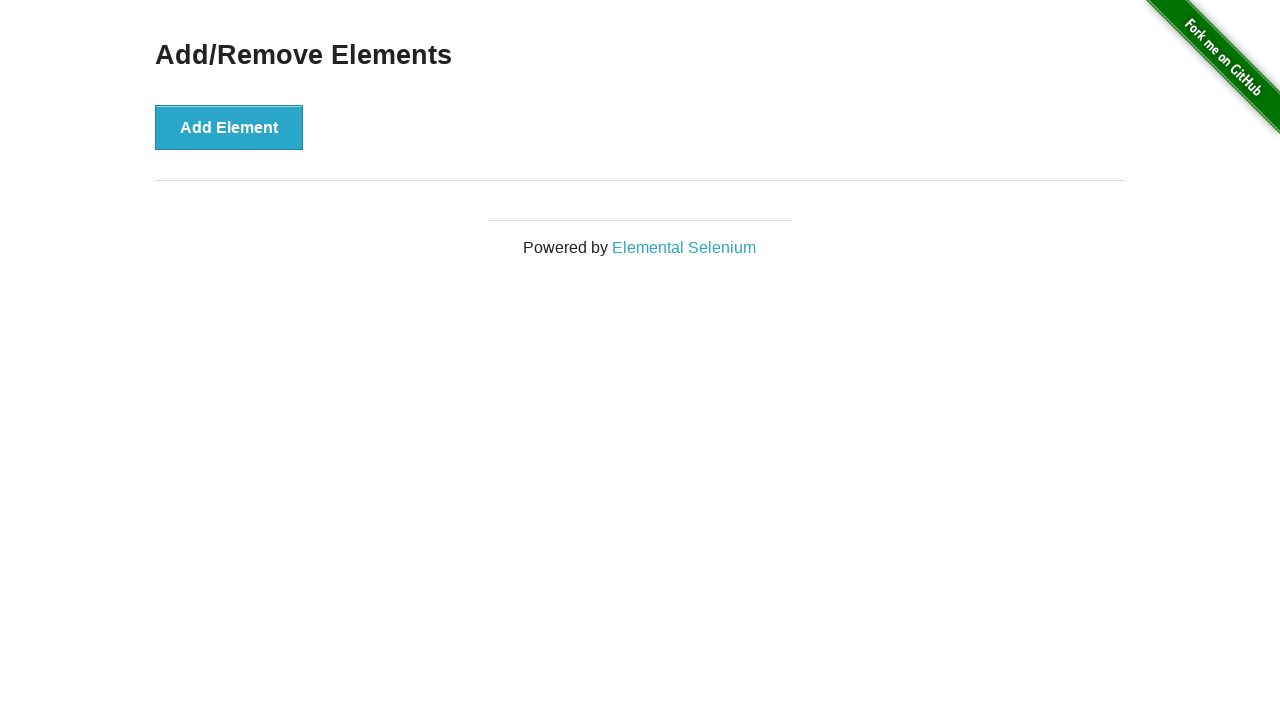

Clicked Add Element button (iteration 1 of 3) at (229, 127) on button[onclick='addElement()']
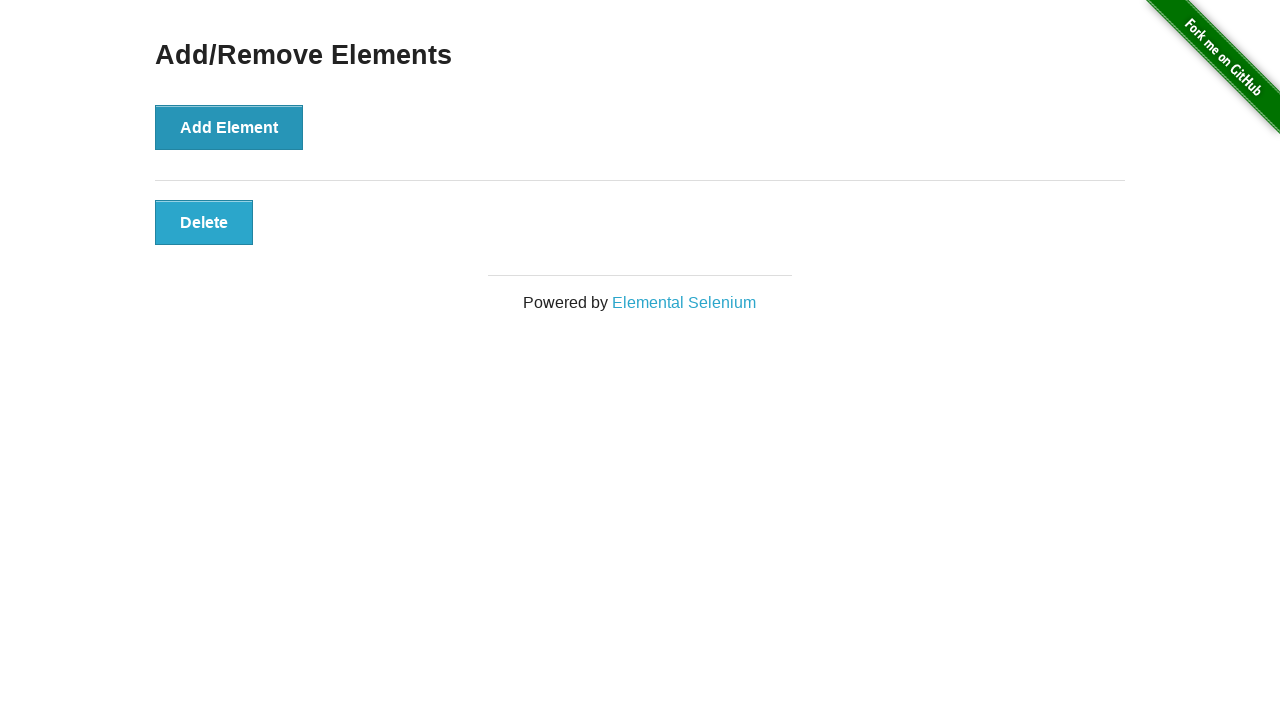

Clicked Add Element button (iteration 2 of 3) at (229, 127) on button[onclick='addElement()']
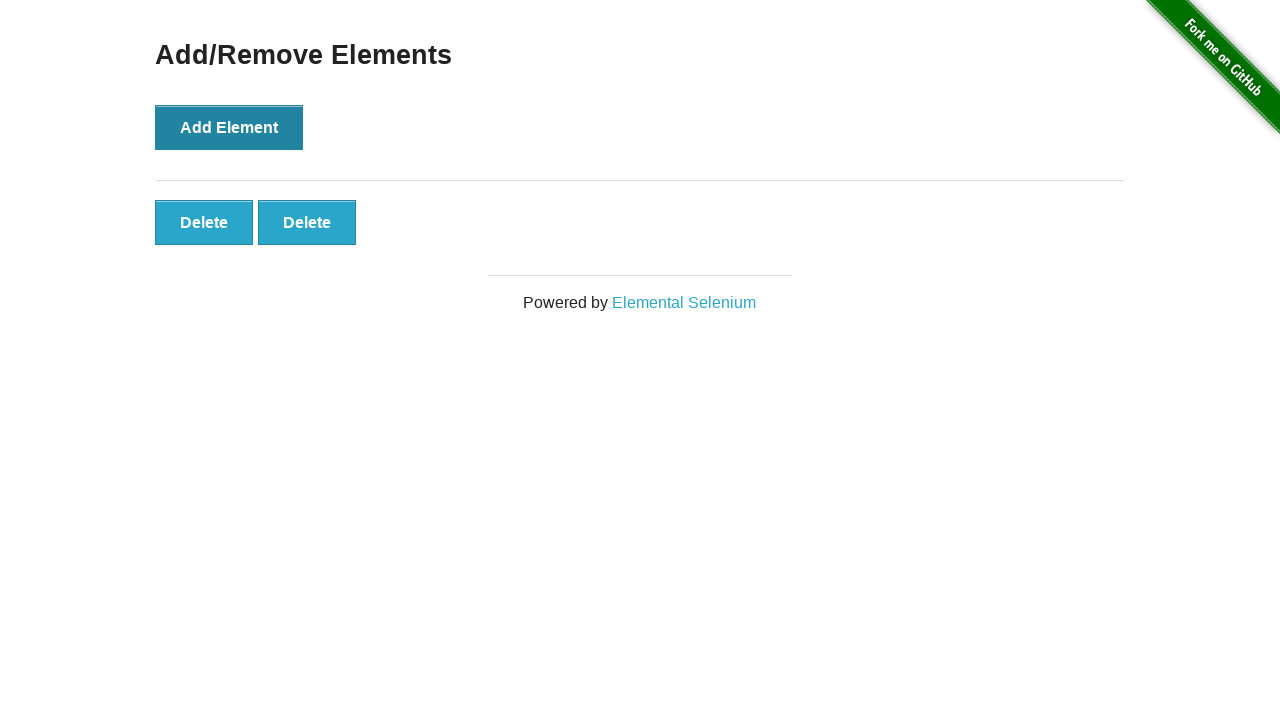

Clicked Add Element button (iteration 3 of 3) at (229, 127) on button[onclick='addElement()']
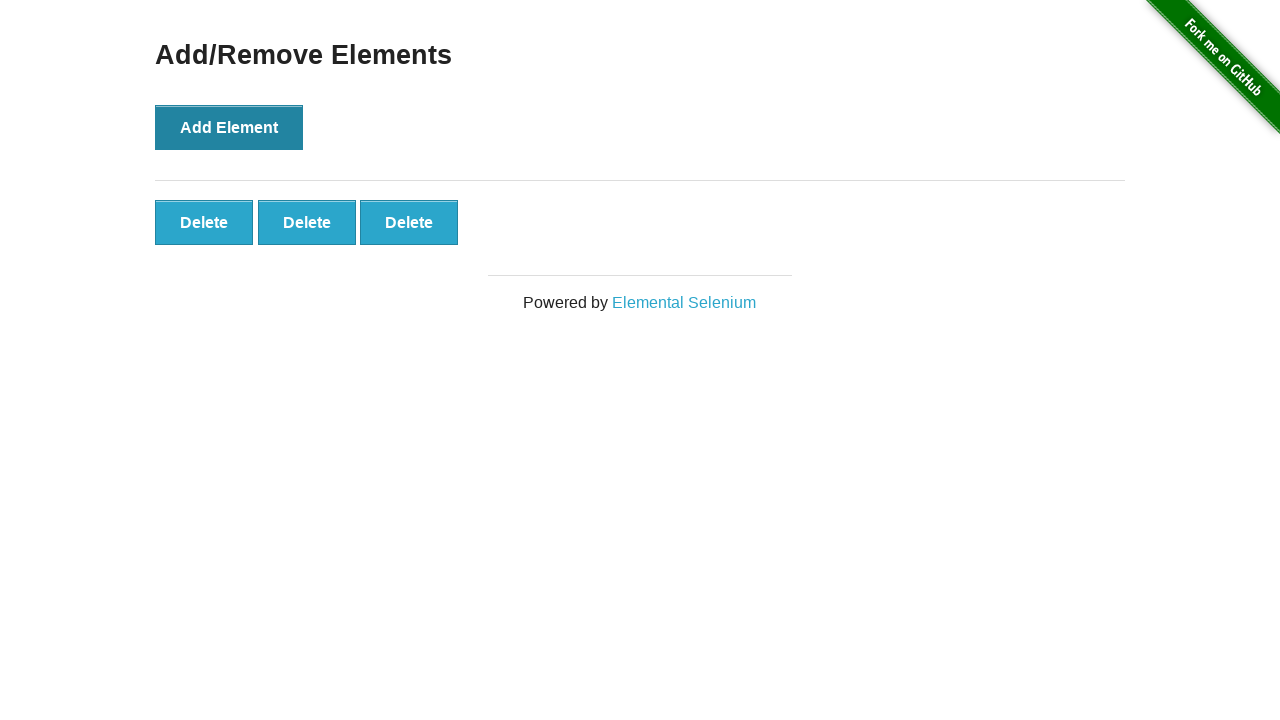

Verified delete buttons are present after adding elements
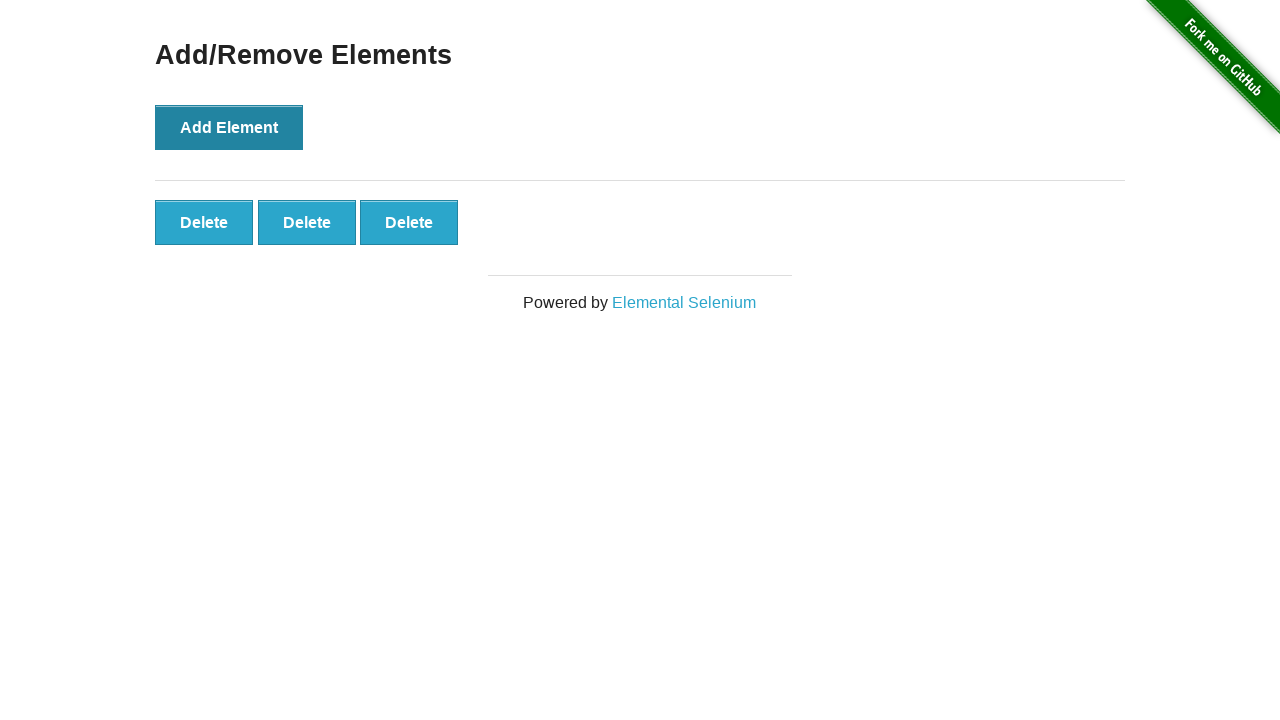

Clicked first delete button to remove an element at (204, 222) on #elements button[onclick='deleteElement()']:first-child
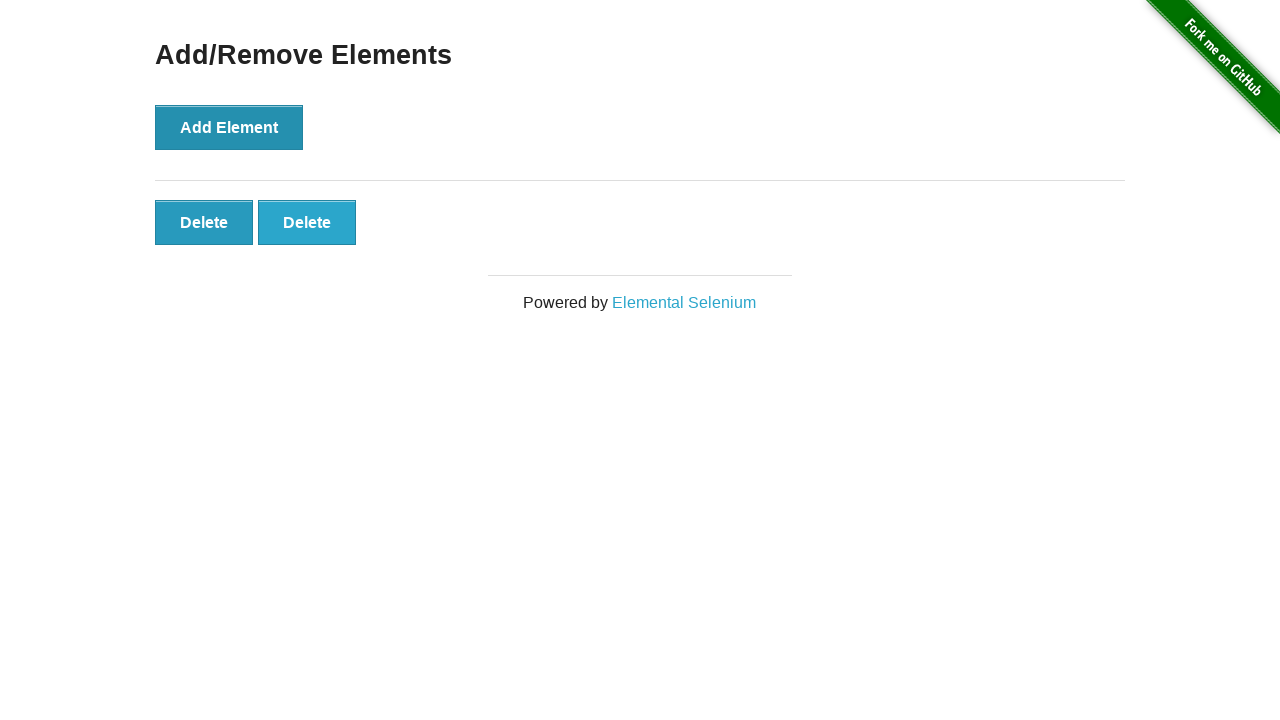

Clicked delete button to remove remaining element (iteration 1 of 2) at (204, 222) on #elements button[onclick='deleteElement()']:first-child
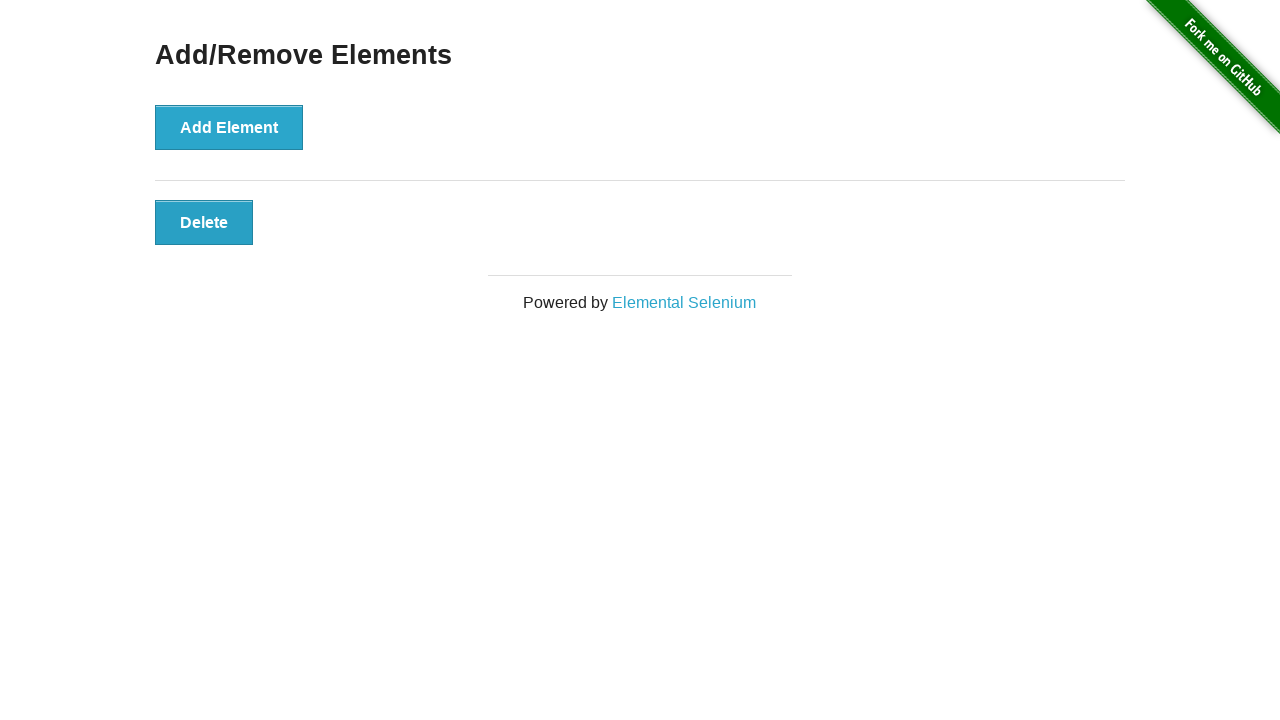

Clicked delete button to remove remaining element (iteration 2 of 2) at (204, 222) on #elements button[onclick='deleteElement()']:first-child
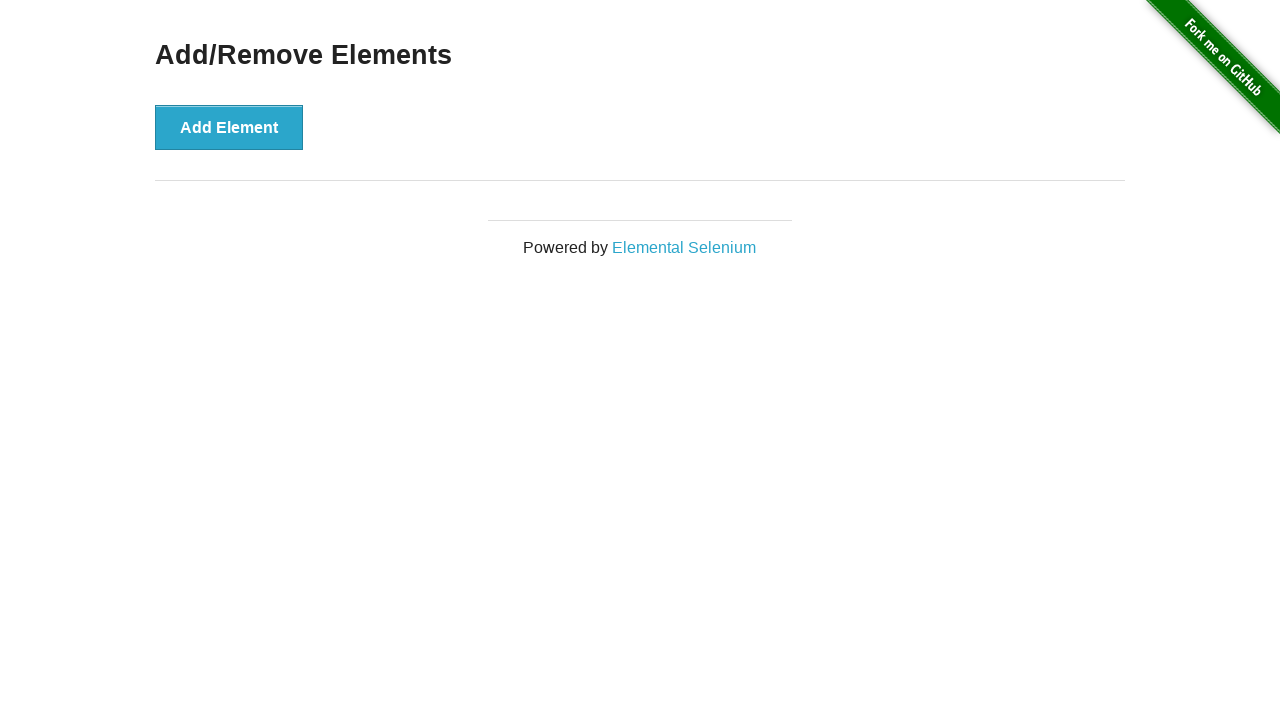

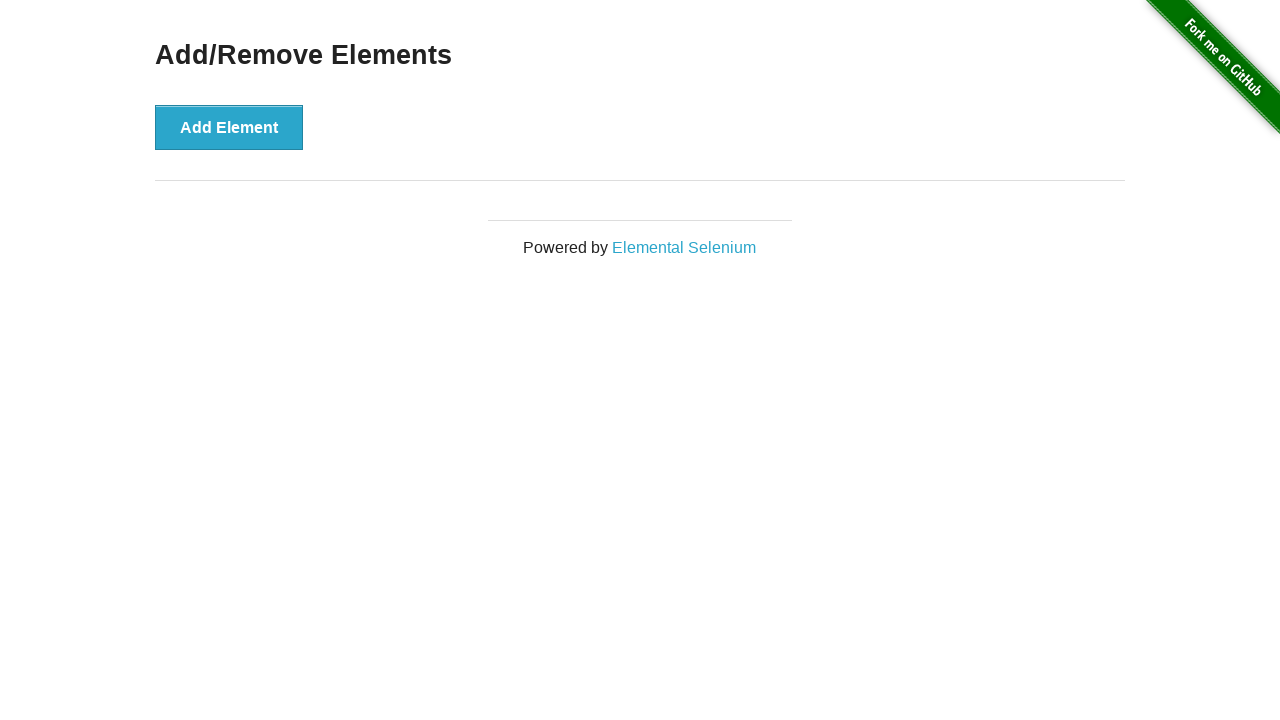